Navigates to the Pagination component page and verifies the h1 heading text is correct

Starting URL: https://flowbite-svelte.com/components/pagination

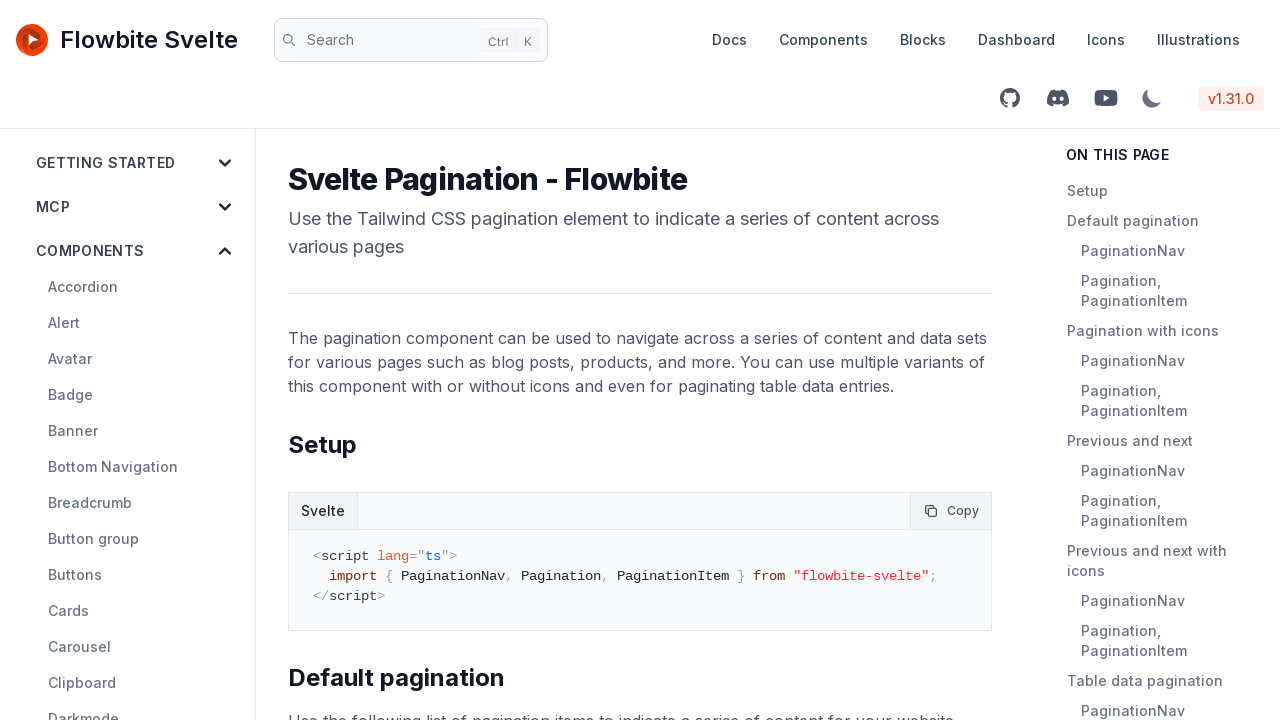

Navigated to Pagination component page
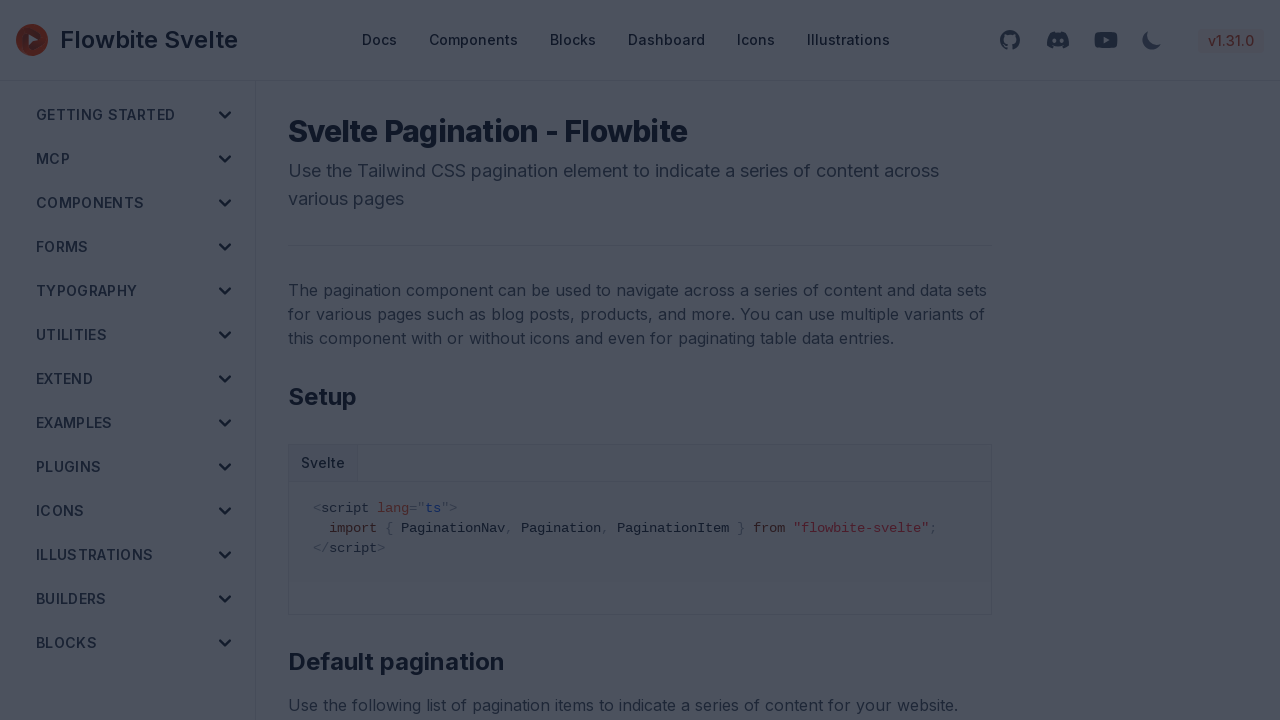

H1 heading element loaded on page
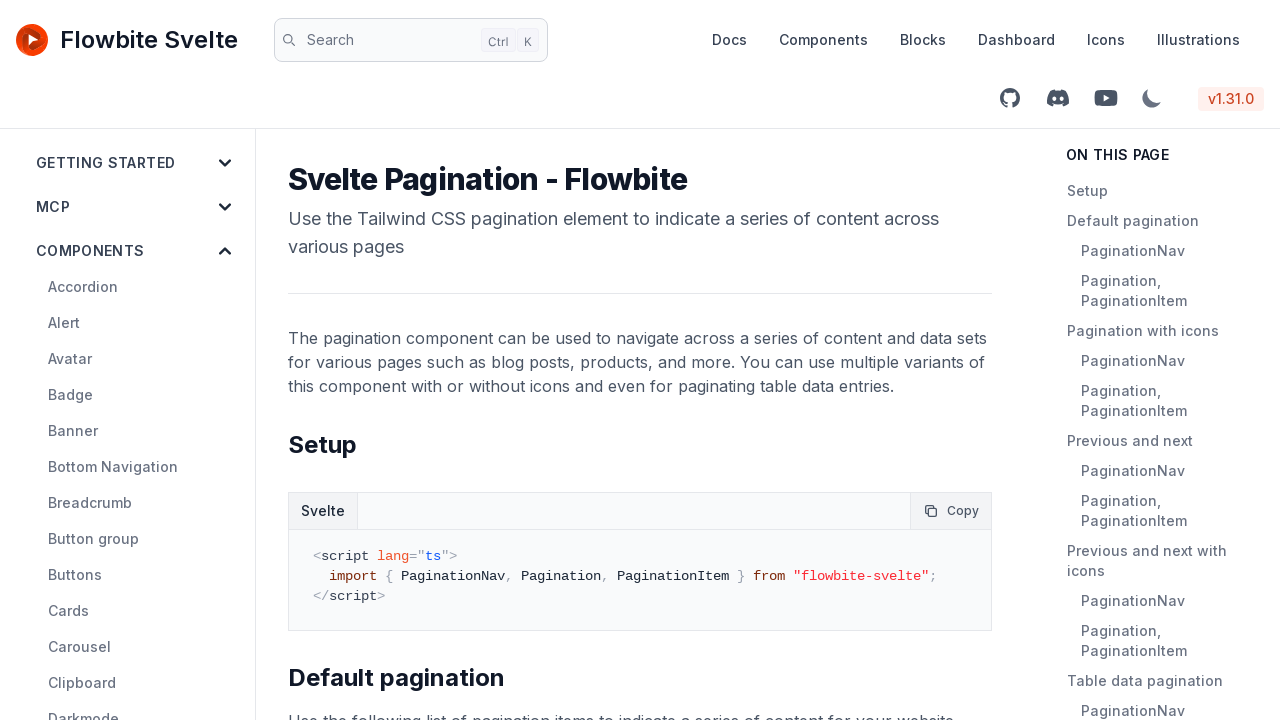

Verified h1 heading text is 'Svelte Pagination - Flowbite'
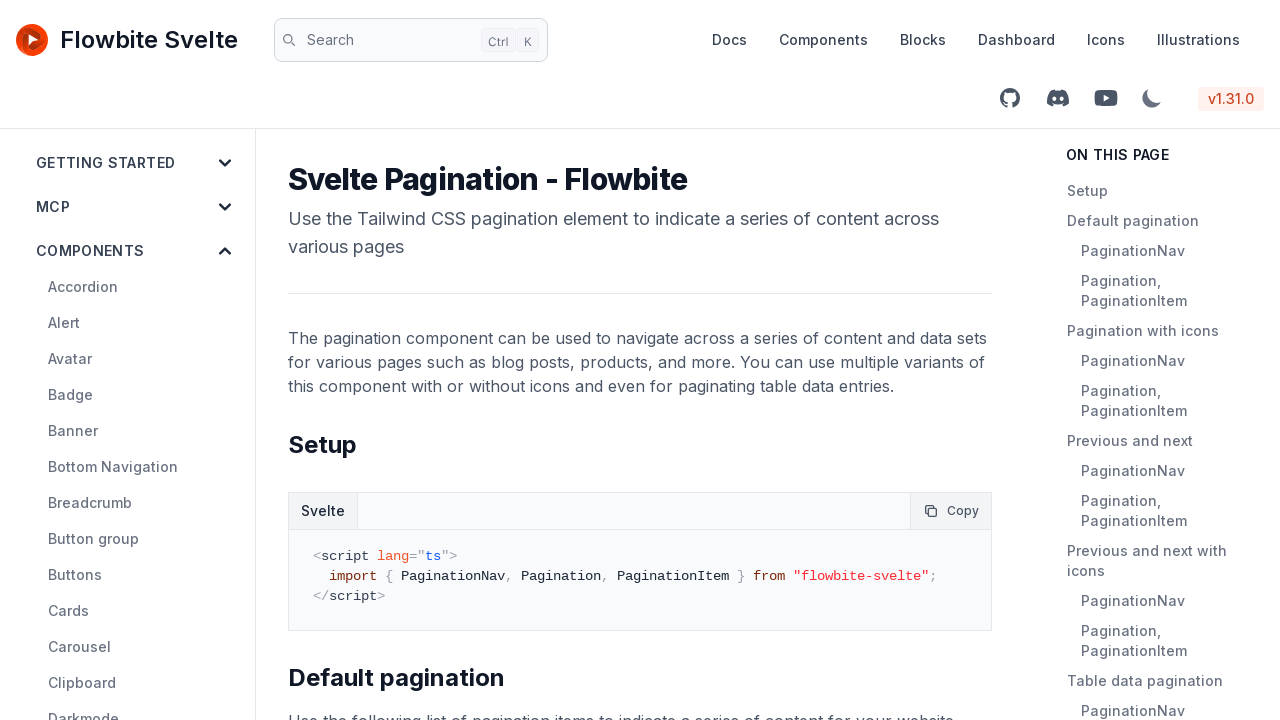

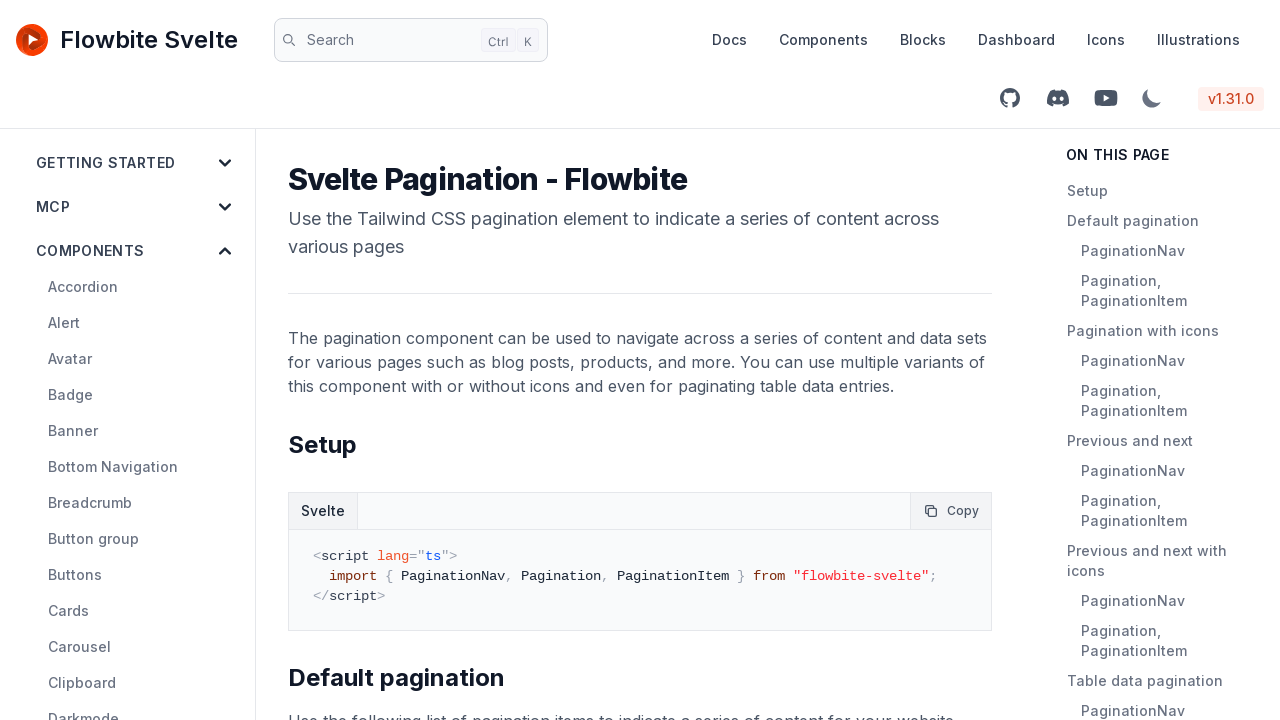